Tests that clicking the Due column header sorts the table data in ascending order by dollar amount

Starting URL: http://the-internet.herokuapp.com/tables

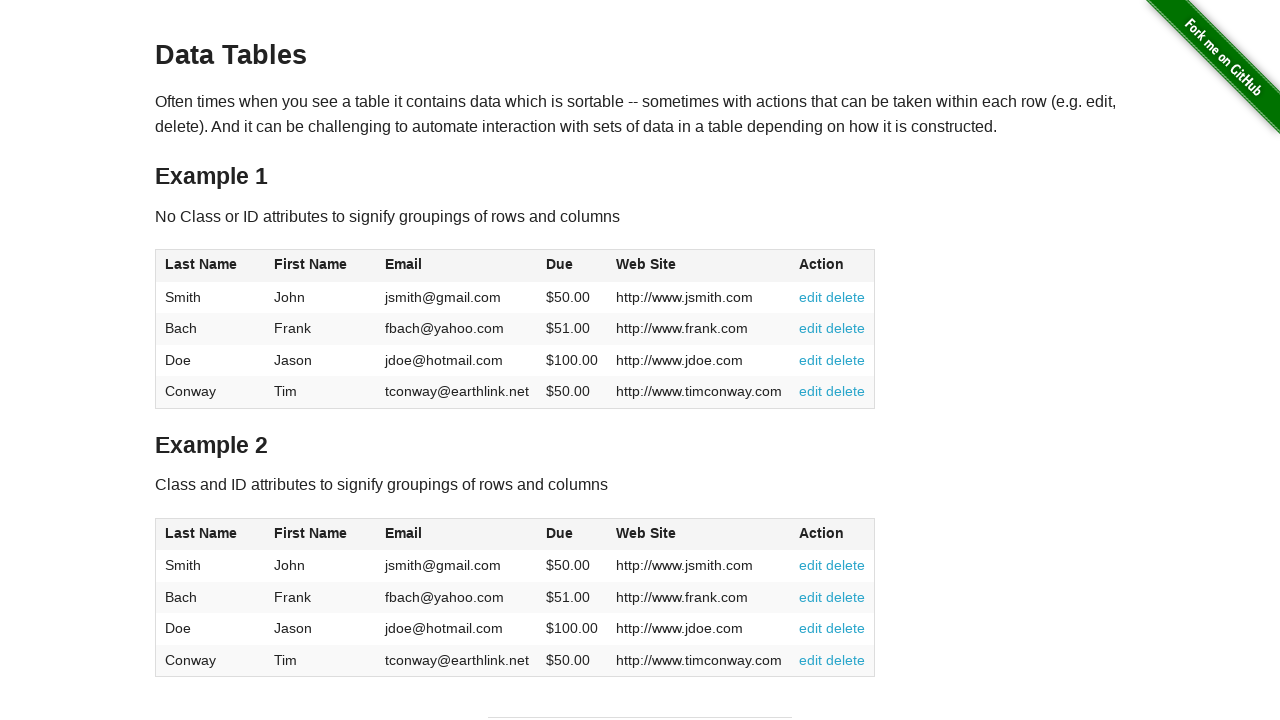

Clicked Due column header to sort table in ascending order at (572, 266) on #table1 thead tr th:nth-of-type(4)
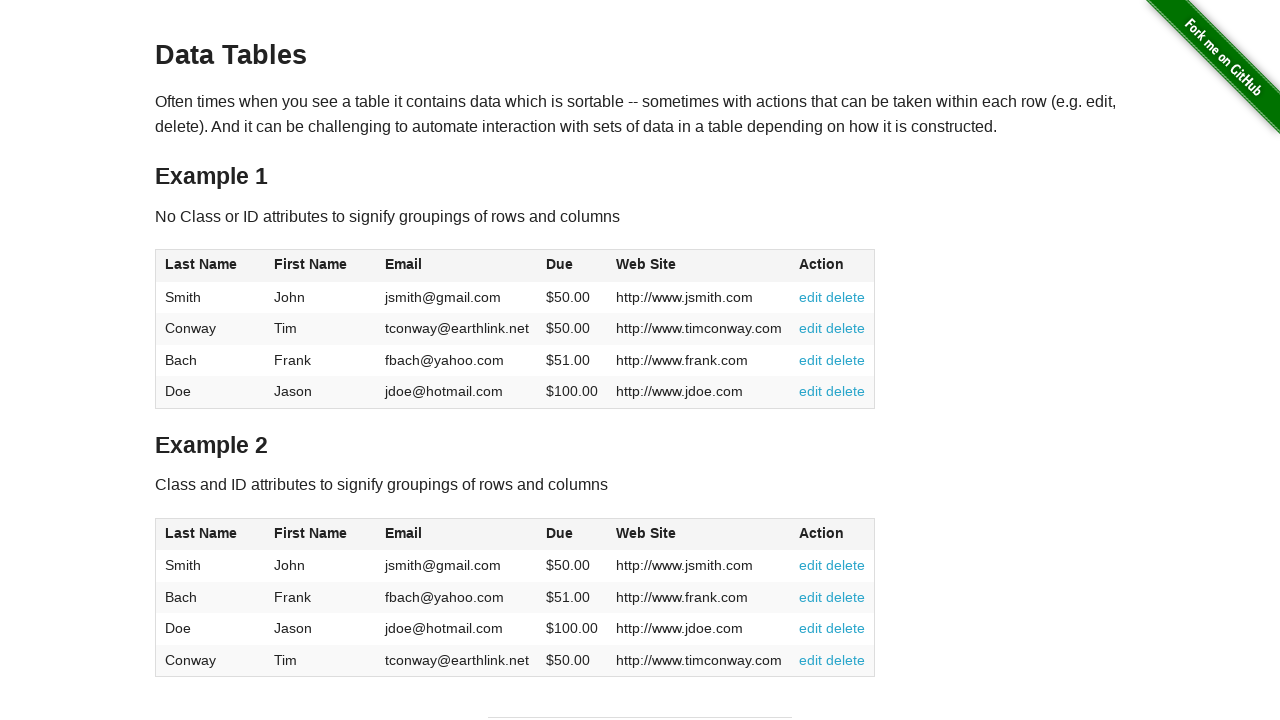

Verified Due column data is present and table has sorted
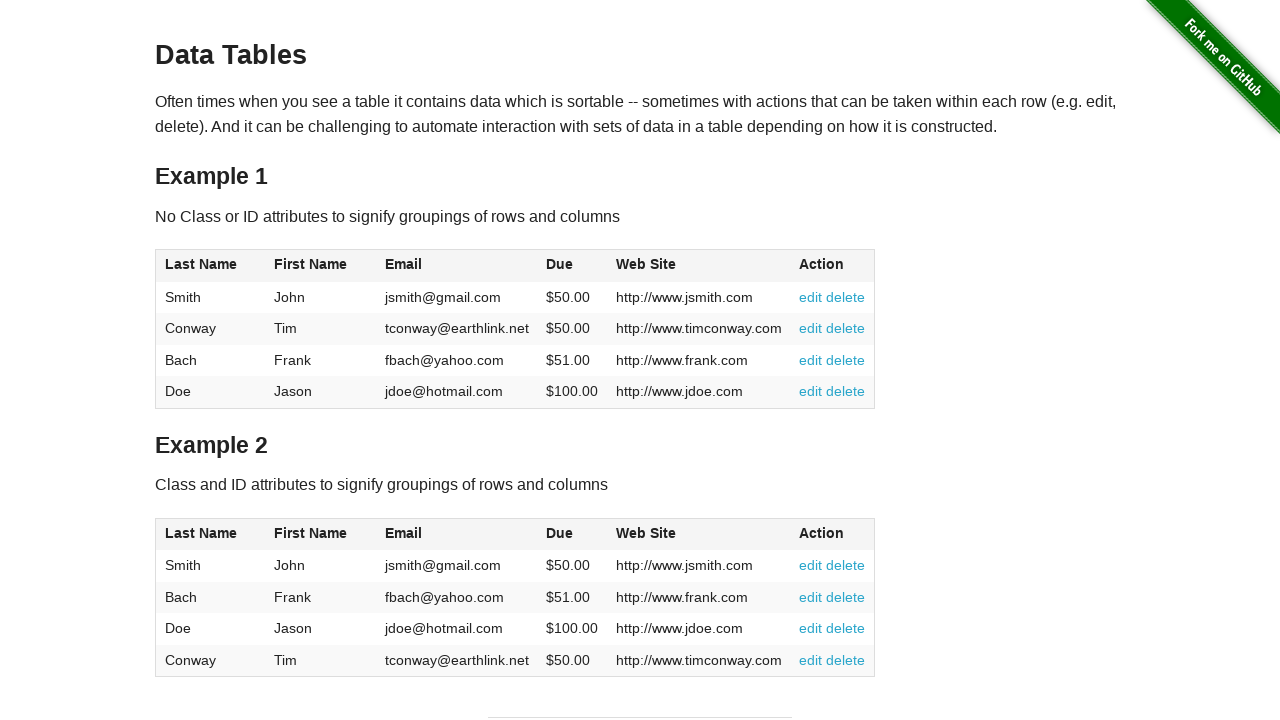

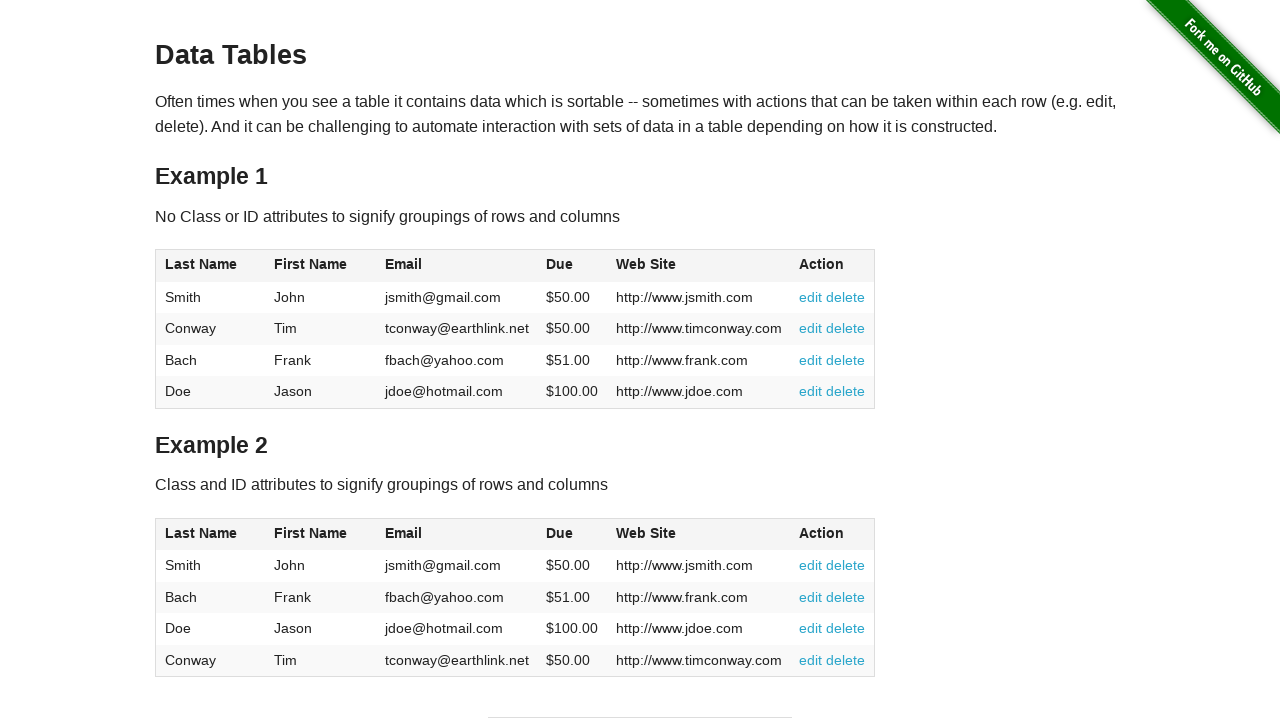